Tests keyboard actions by selecting multiple items in a jQuery UI selectable list using Ctrl+Click to select non-contiguous items

Starting URL: https://jqueryui.com/selectable/

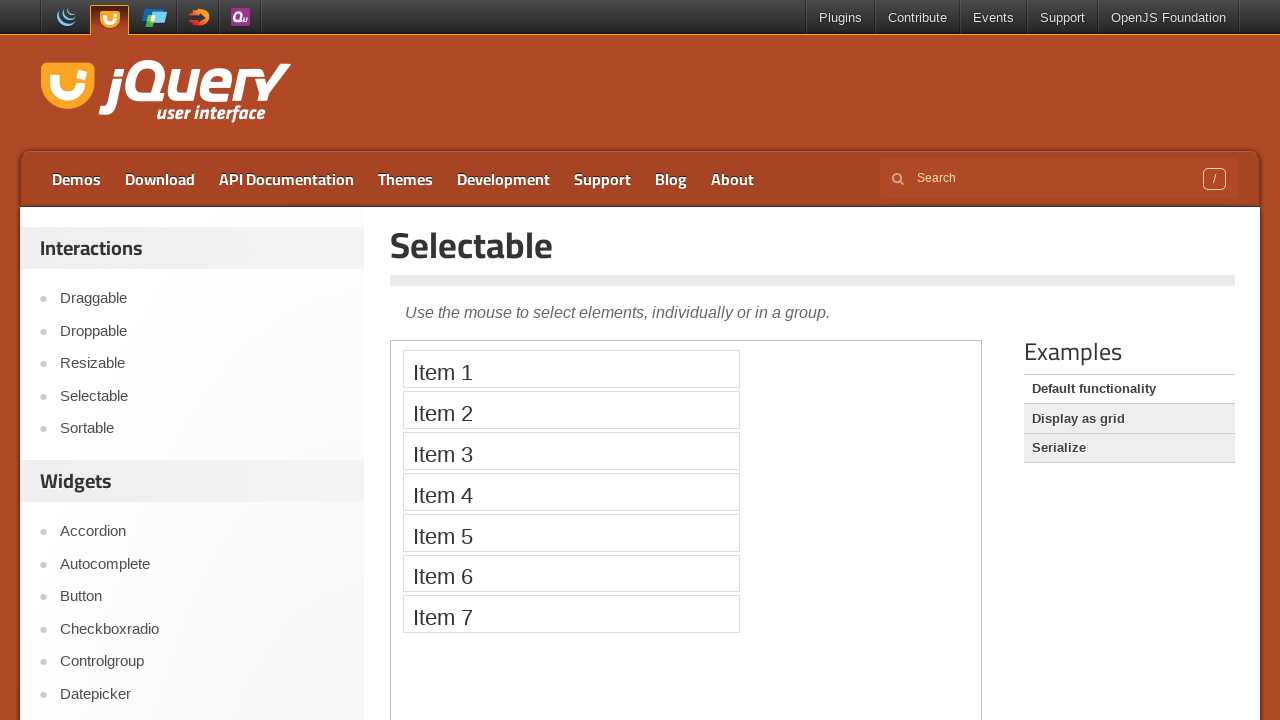

Located the demo iframe containing the selectable list
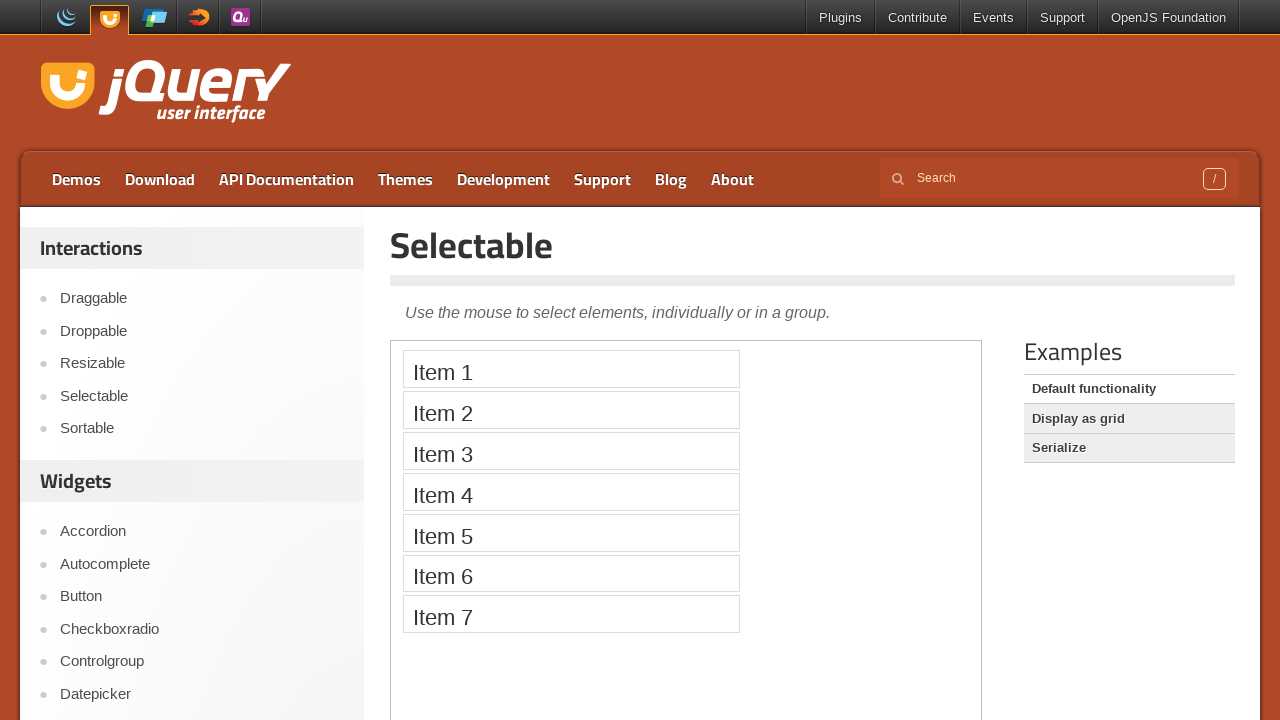

Ctrl+Clicked on Item 1 to select it at (571, 369) on iframe.demo-frame >> internal:control=enter-frame >> xpath=//li[text()='Item 1']
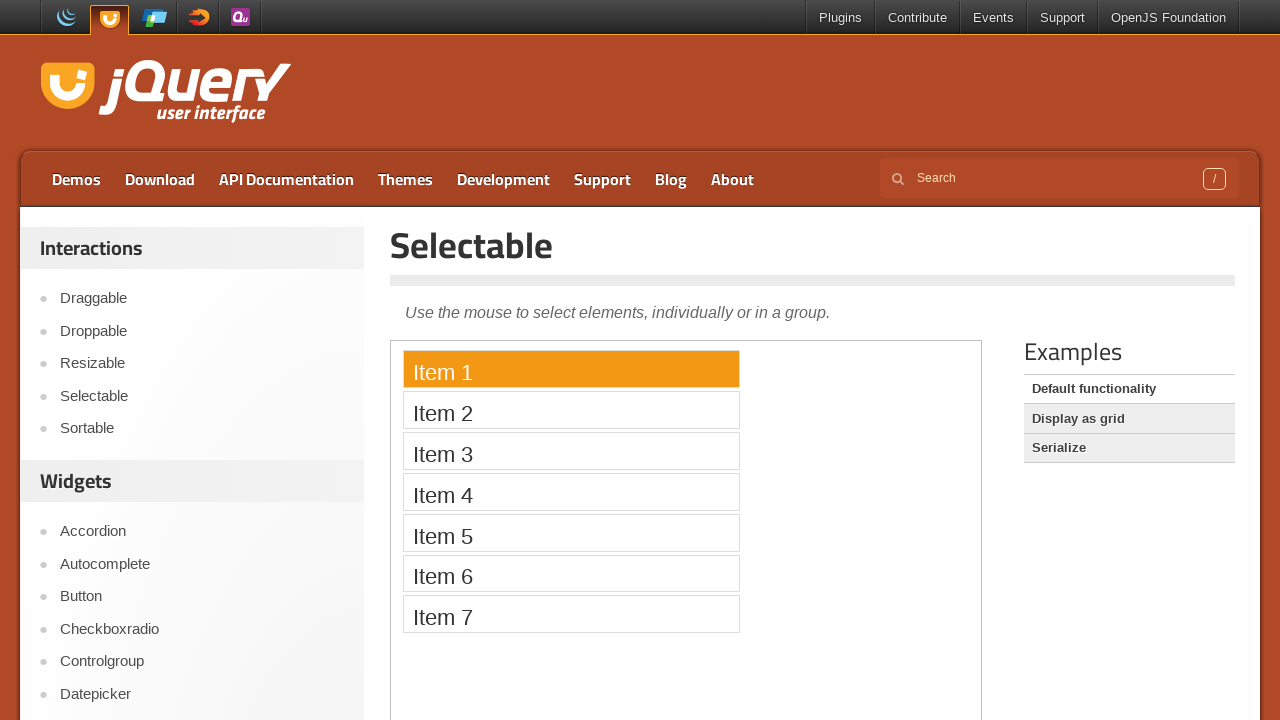

Ctrl+Clicked on Item 3 to add it to selection at (571, 451) on iframe.demo-frame >> internal:control=enter-frame >> xpath=//li[text()='Item 3']
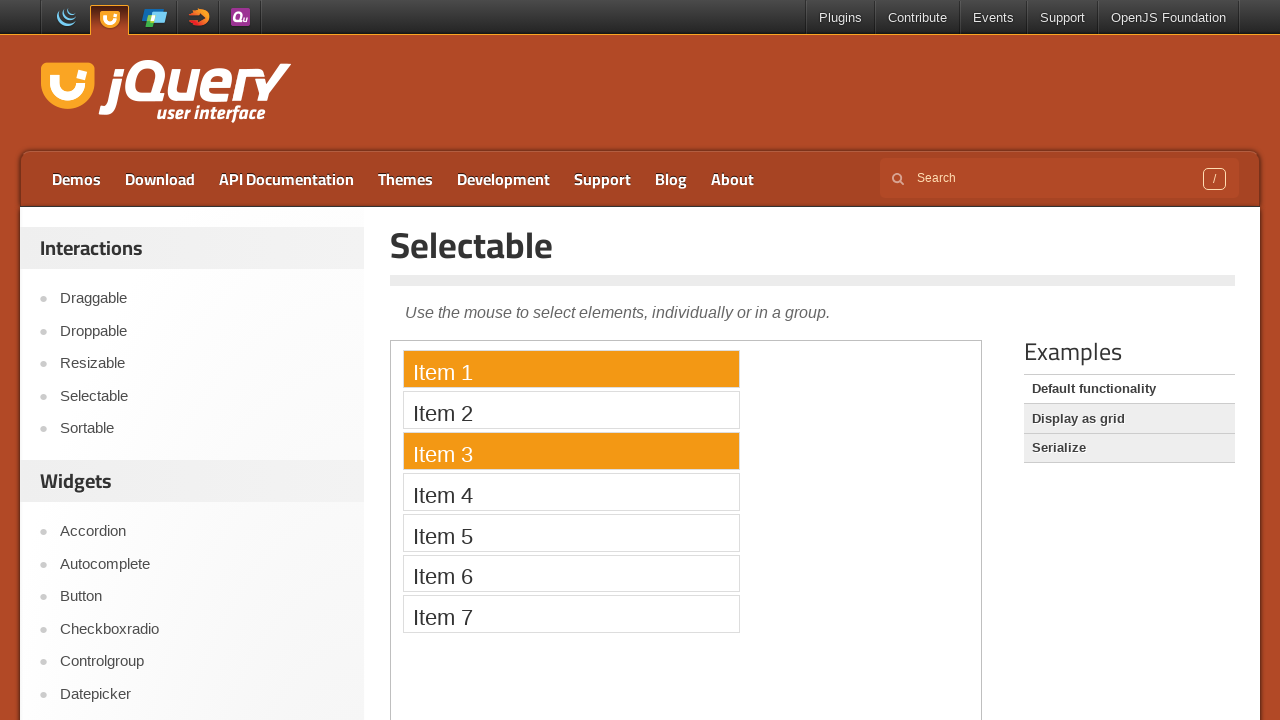

Ctrl+Clicked on Item 5 to add it to selection at (571, 532) on iframe.demo-frame >> internal:control=enter-frame >> xpath=//li[text()='Item 5']
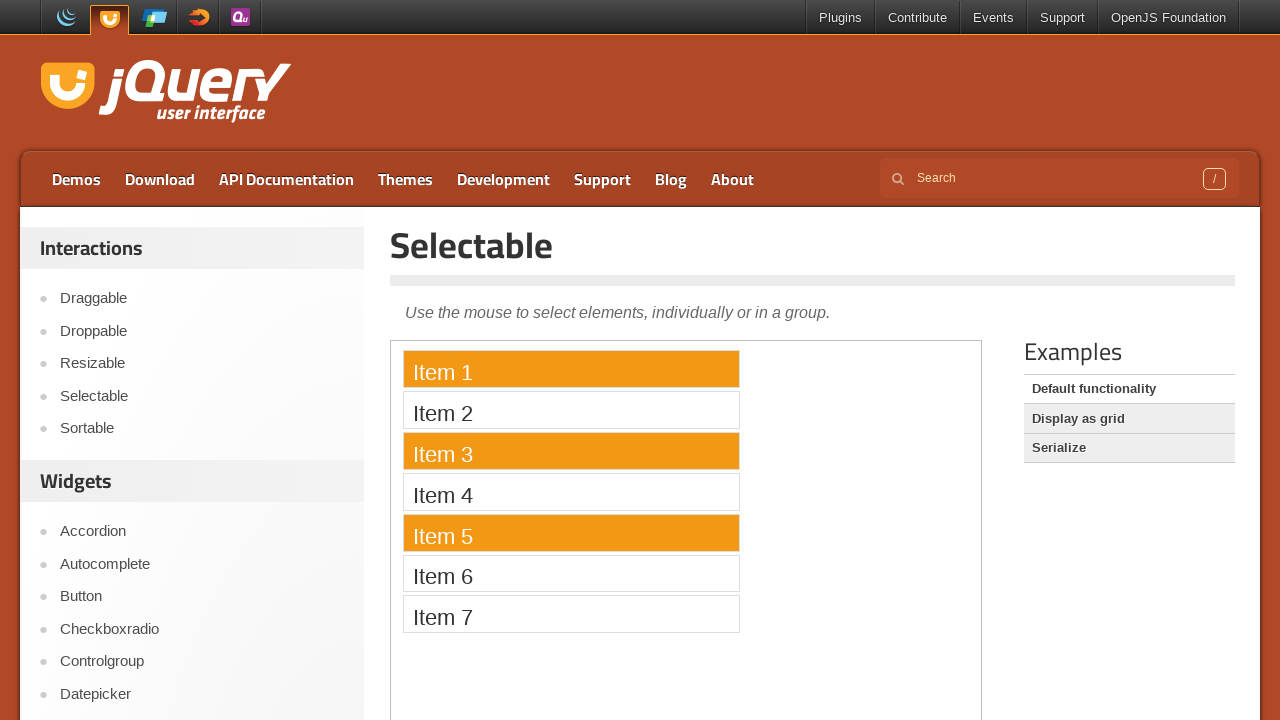

Ctrl+Clicked on Item 7 to add it to selection at (571, 614) on iframe.demo-frame >> internal:control=enter-frame >> xpath=//li[text()='Item 7']
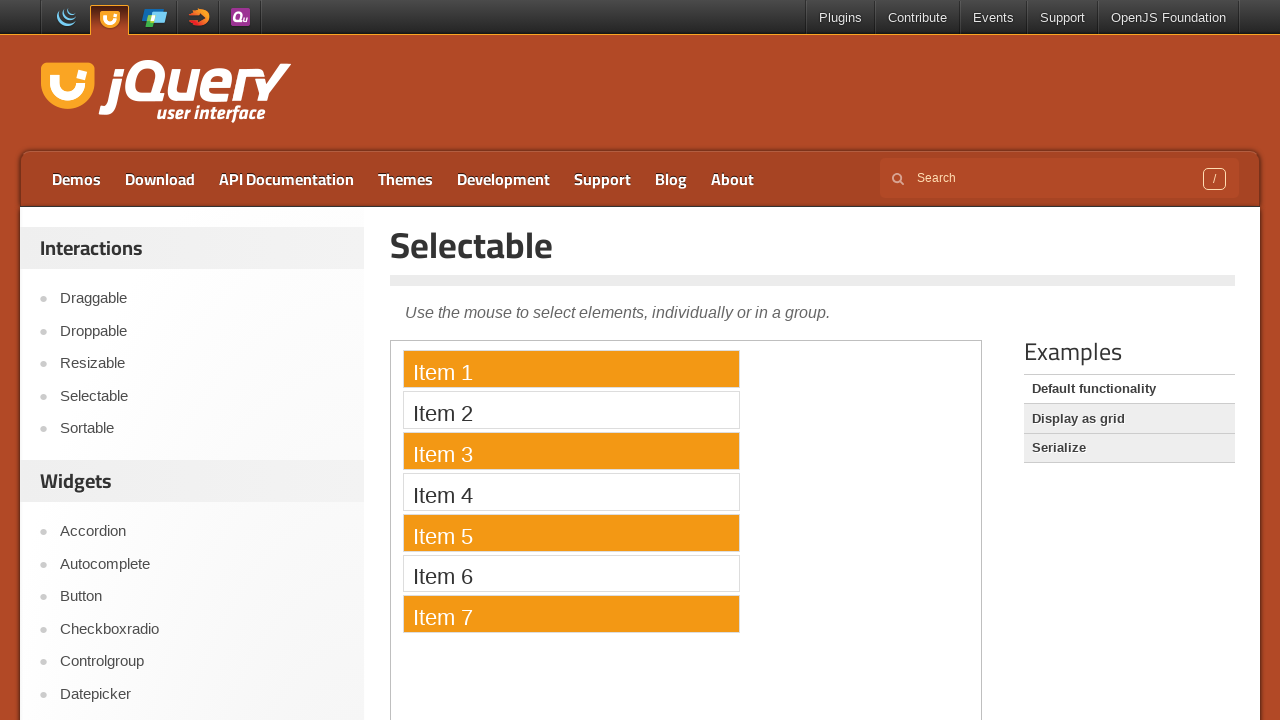

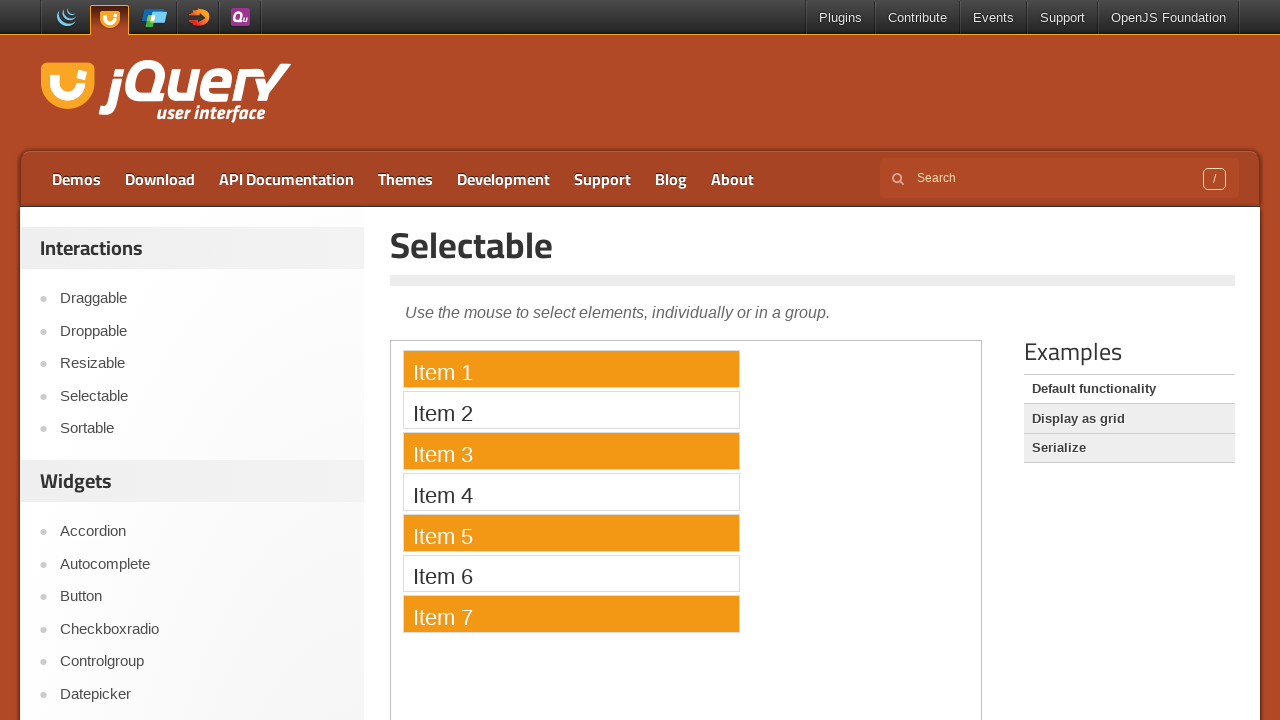